Tests that the complete all checkbox updates state when individual items are completed or cleared

Starting URL: https://demo.playwright.dev/todomvc

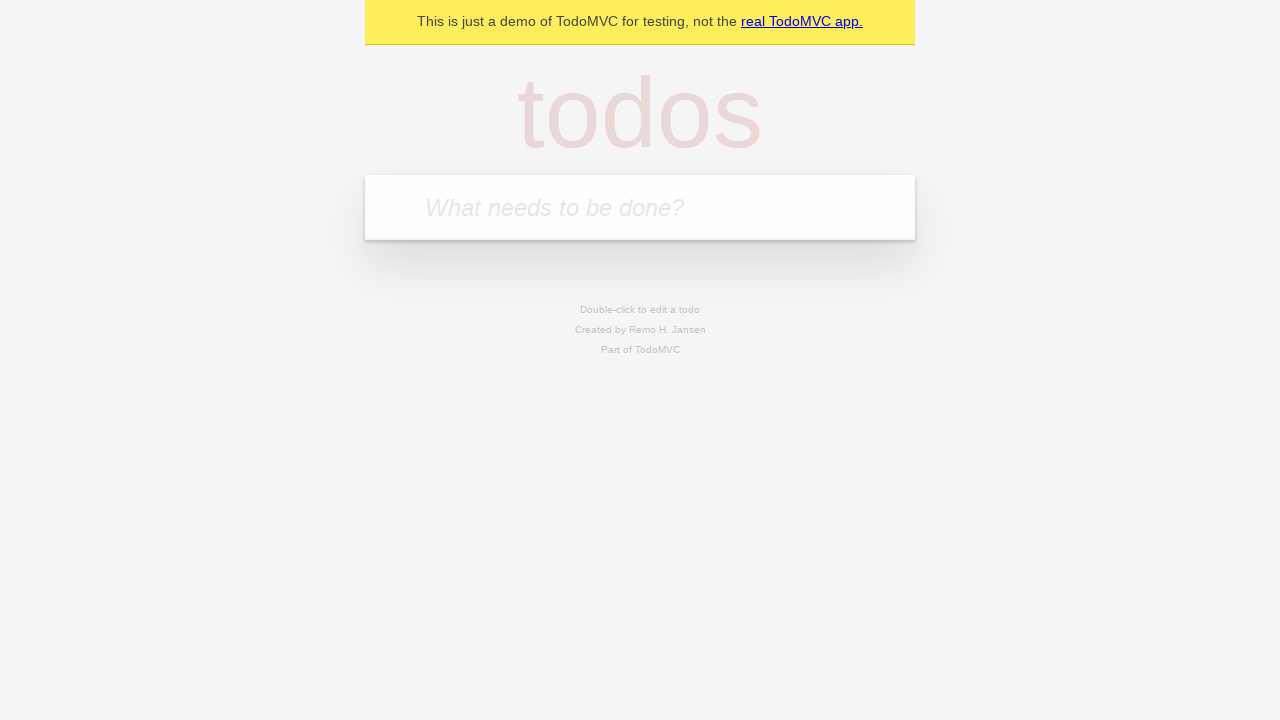

Filled todo input with 'buy some cheese' on internal:attr=[placeholder="What needs to be done?"i]
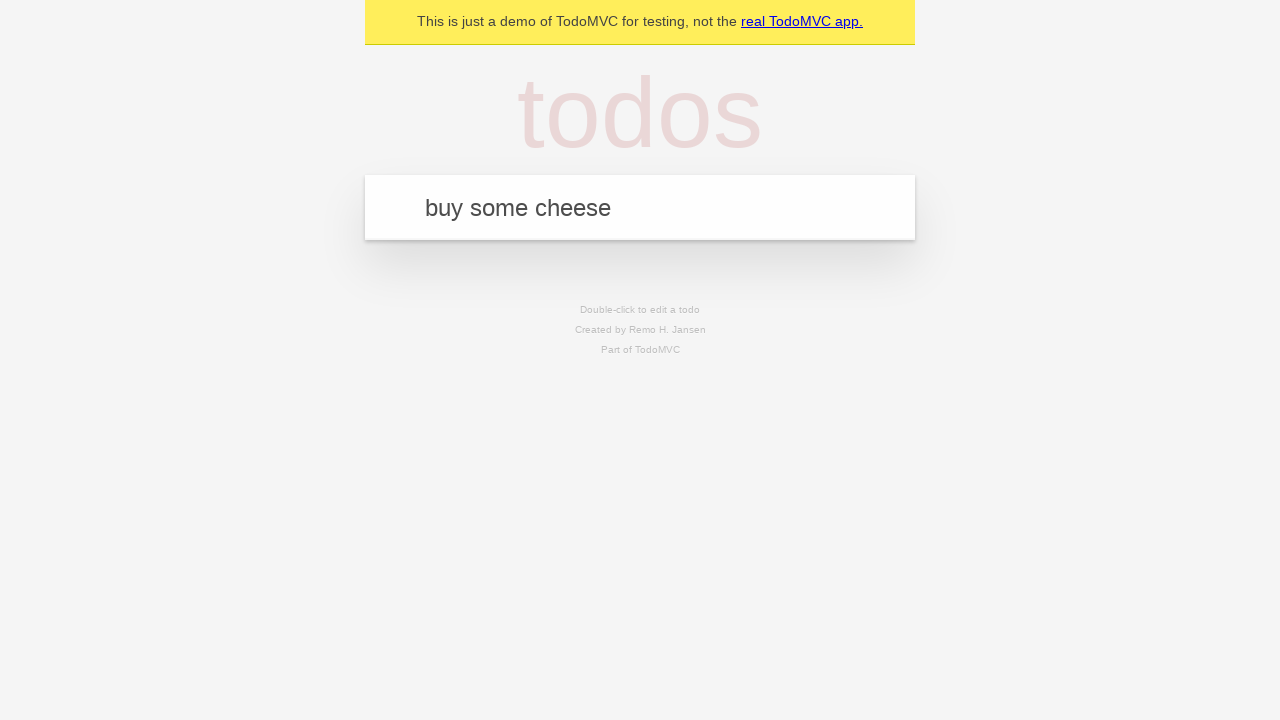

Pressed Enter to create todo 'buy some cheese' on internal:attr=[placeholder="What needs to be done?"i]
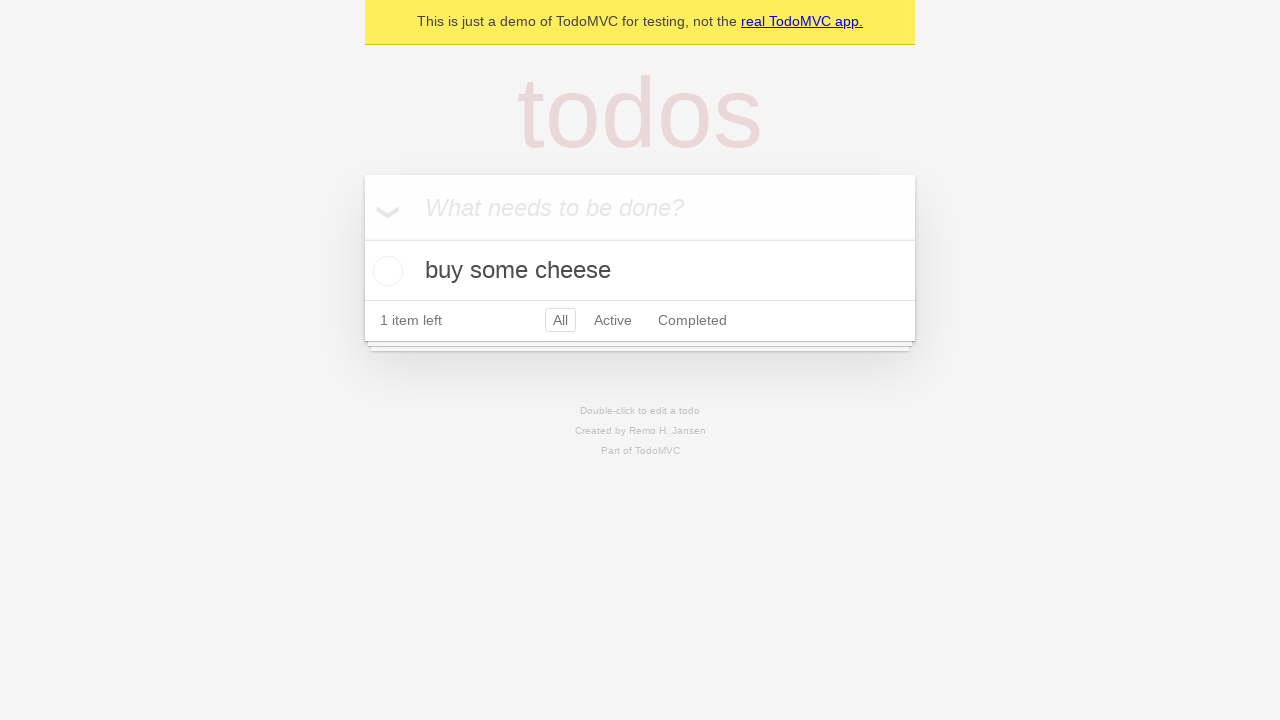

Filled todo input with 'feed the cat' on internal:attr=[placeholder="What needs to be done?"i]
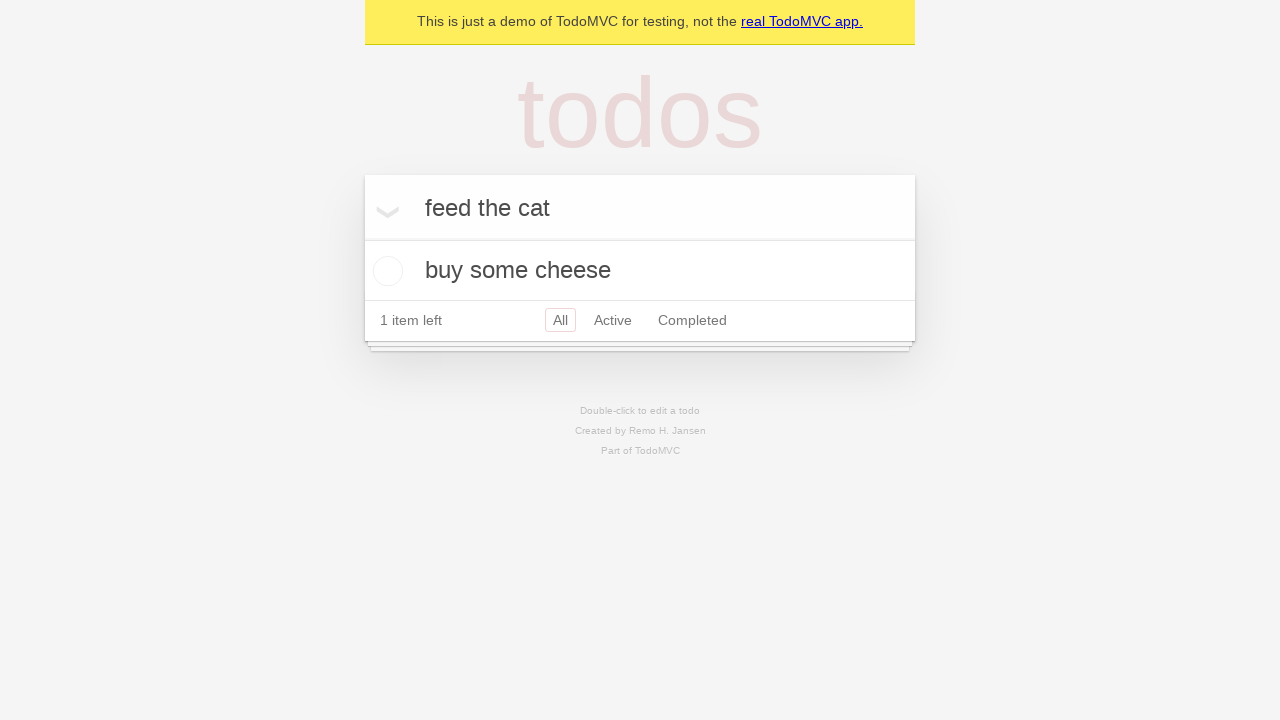

Pressed Enter to create todo 'feed the cat' on internal:attr=[placeholder="What needs to be done?"i]
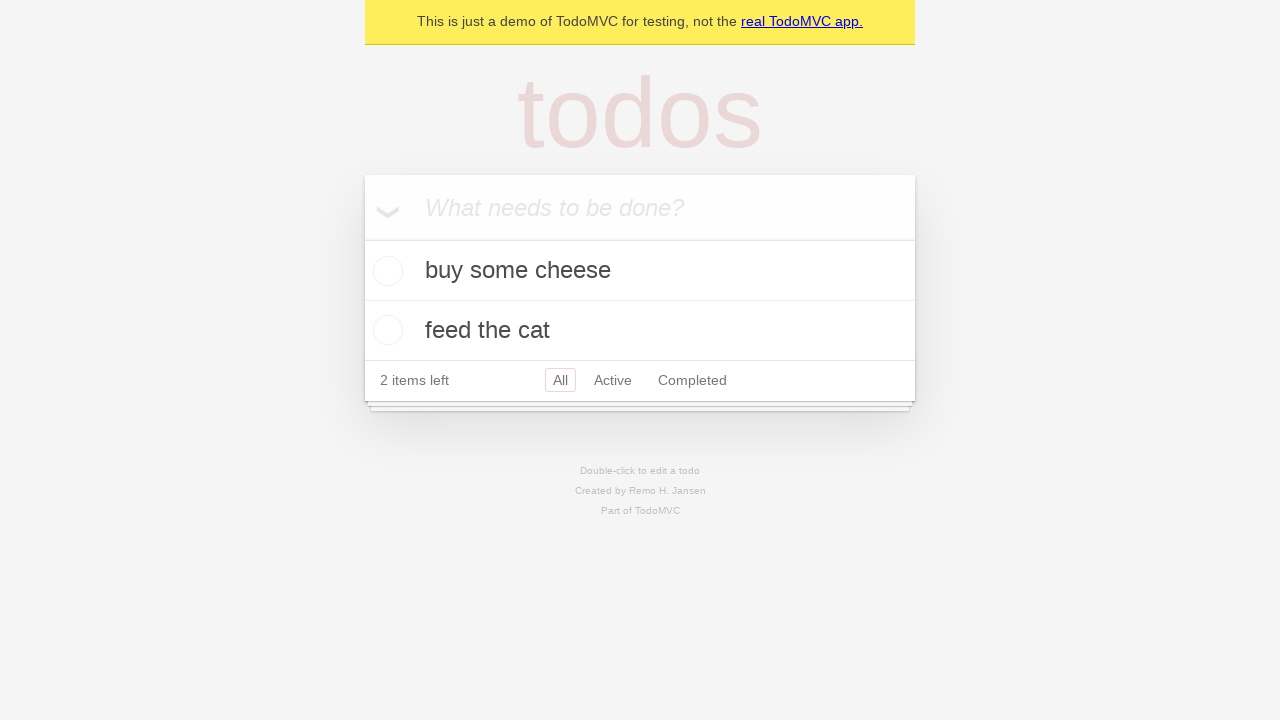

Filled todo input with 'book a doctors appointment' on internal:attr=[placeholder="What needs to be done?"i]
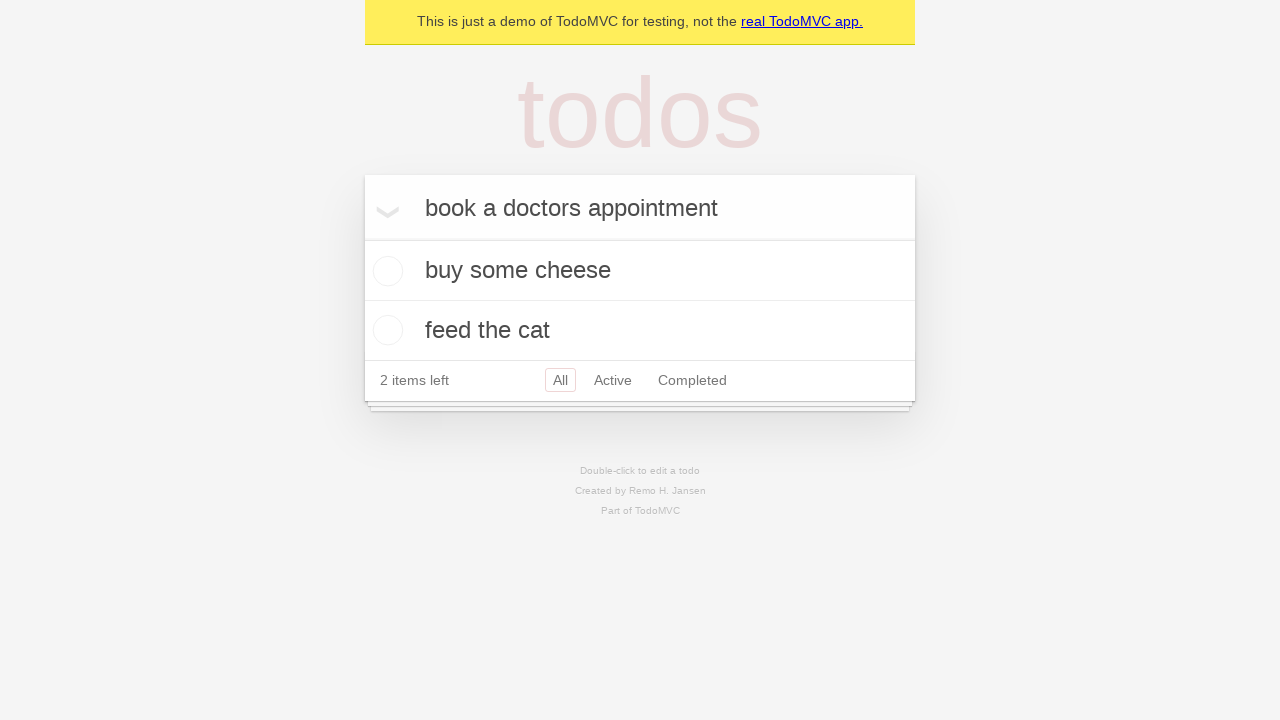

Pressed Enter to create todo 'book a doctors appointment' on internal:attr=[placeholder="What needs to be done?"i]
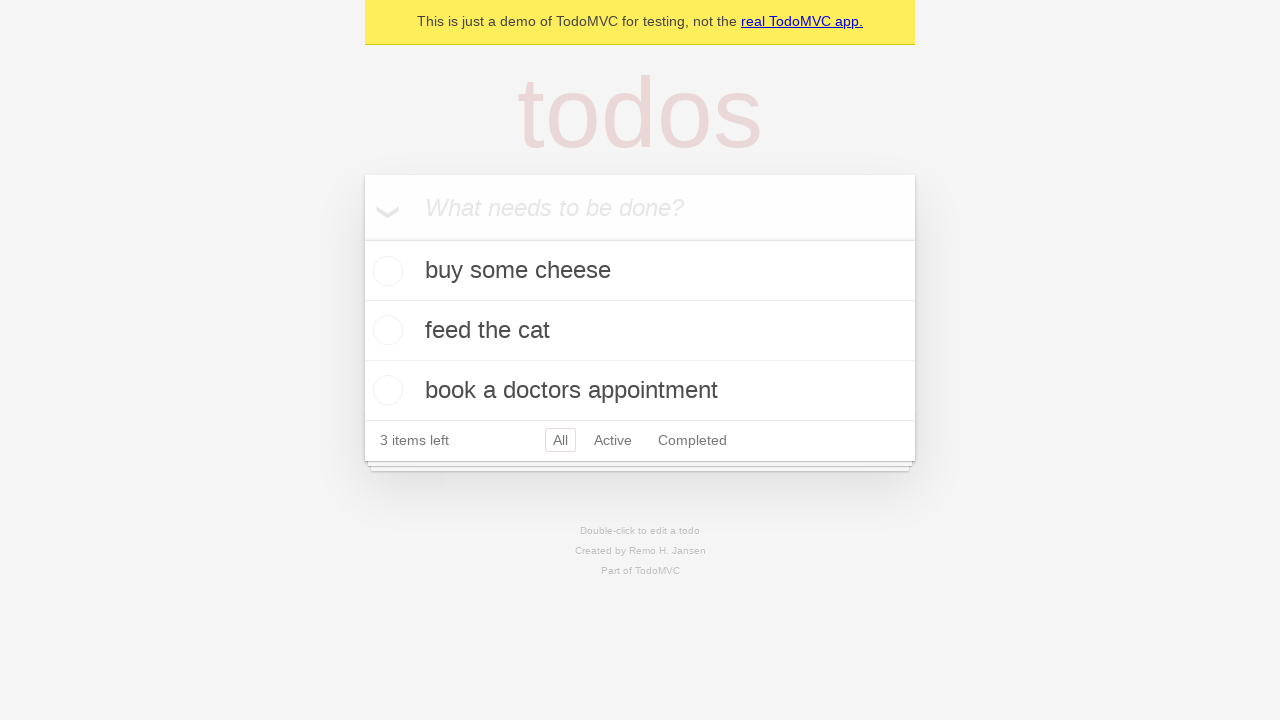

All 3 todo items loaded
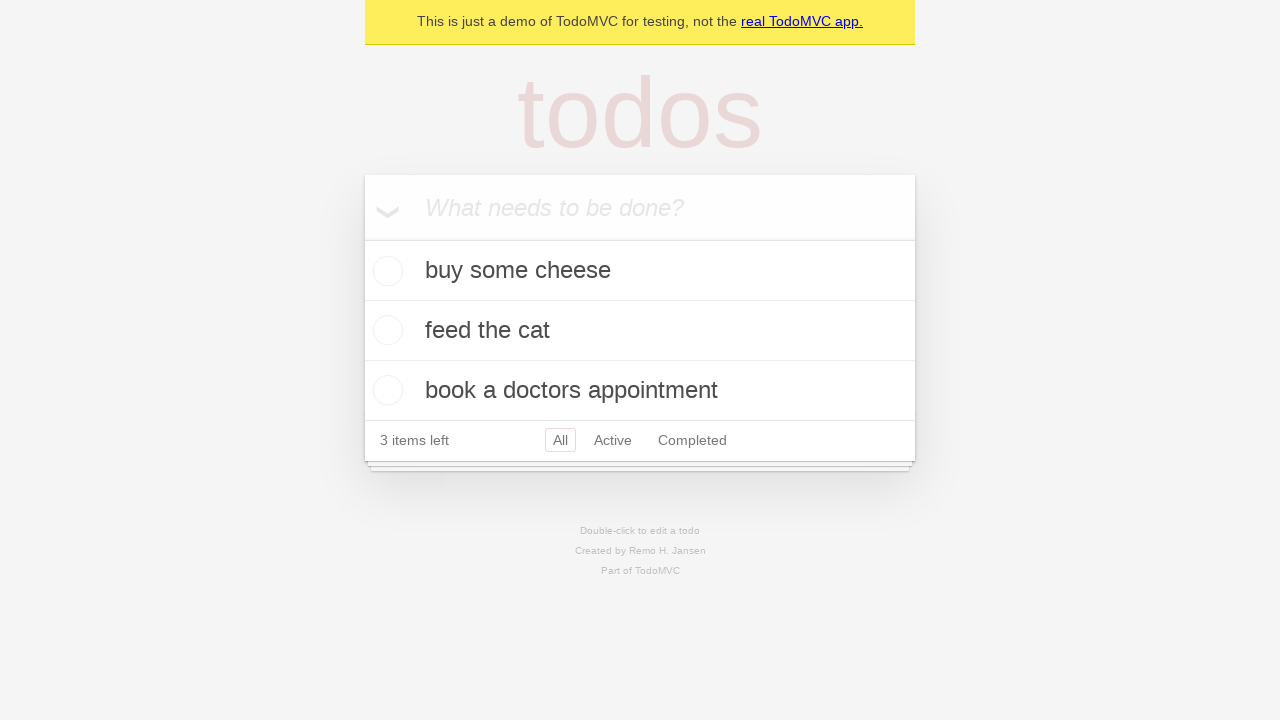

Clicked 'Mark all as complete' checkbox to complete all todos at (362, 238) on internal:label="Mark all as complete"i
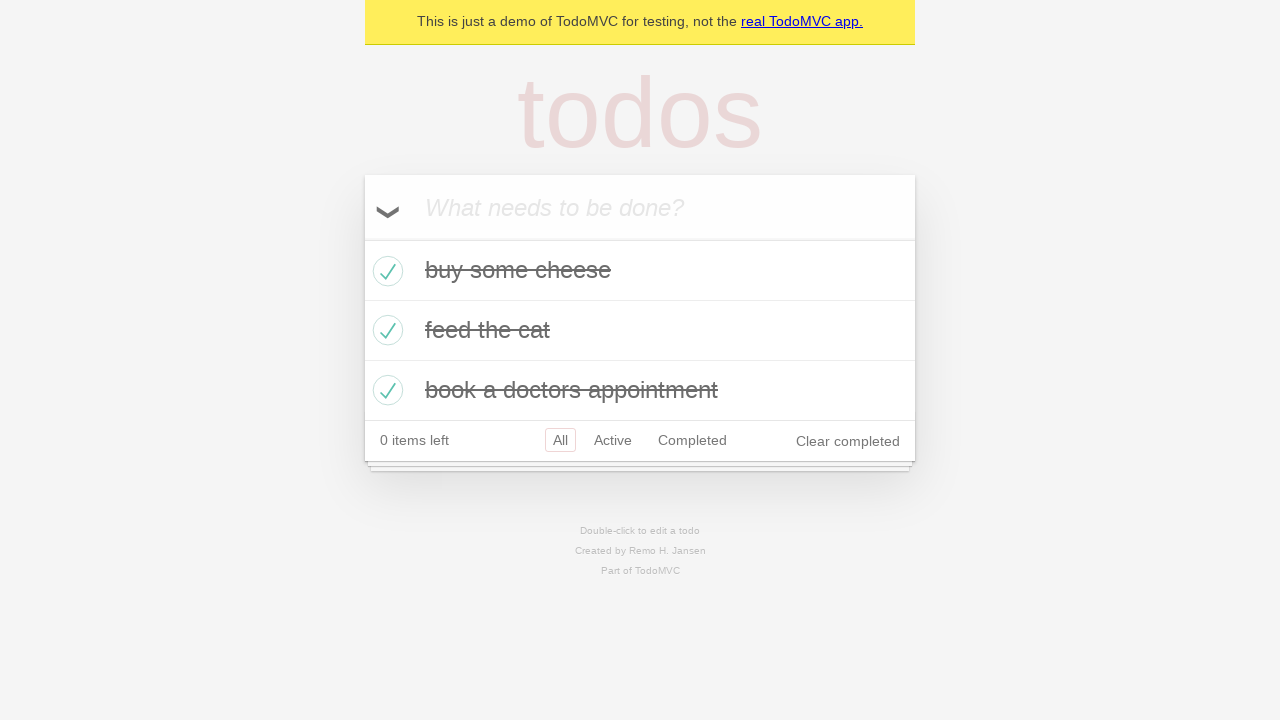

Unchecked the first todo item at (385, 271) on [data-testid='todo-item'] >> nth=0 >> internal:role=checkbox
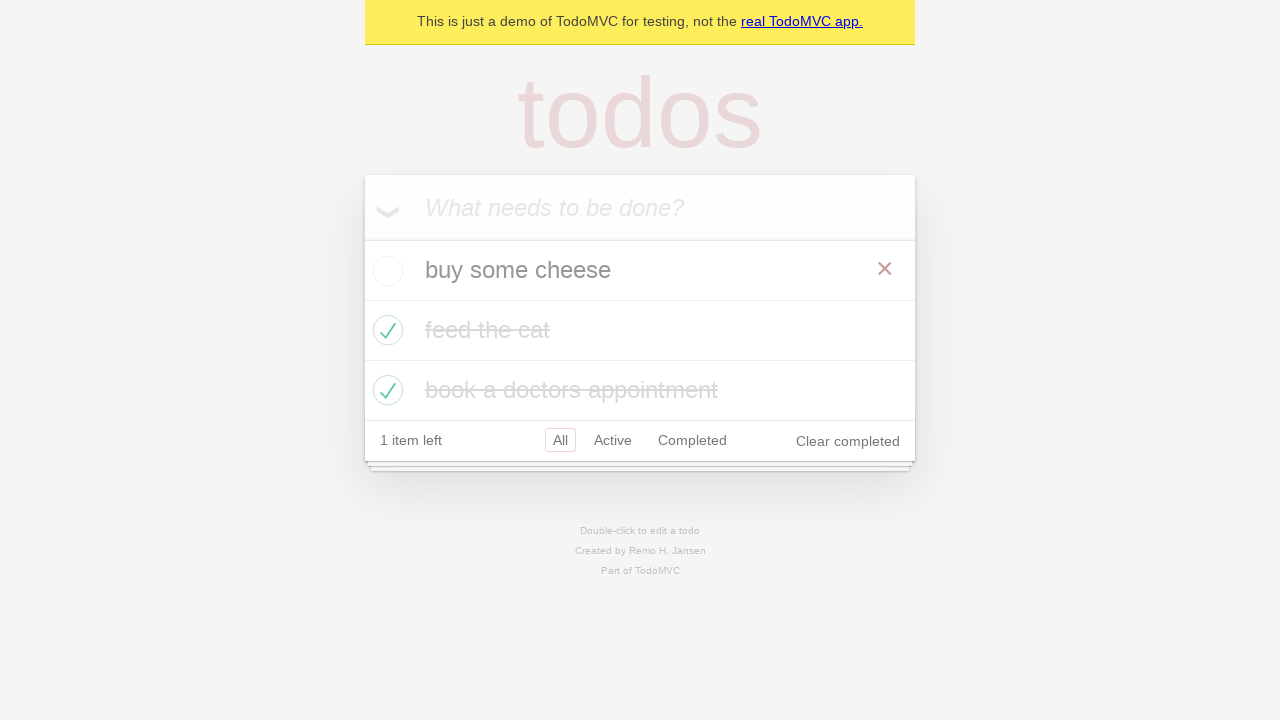

Re-checked the first todo item at (385, 271) on [data-testid='todo-item'] >> nth=0 >> internal:role=checkbox
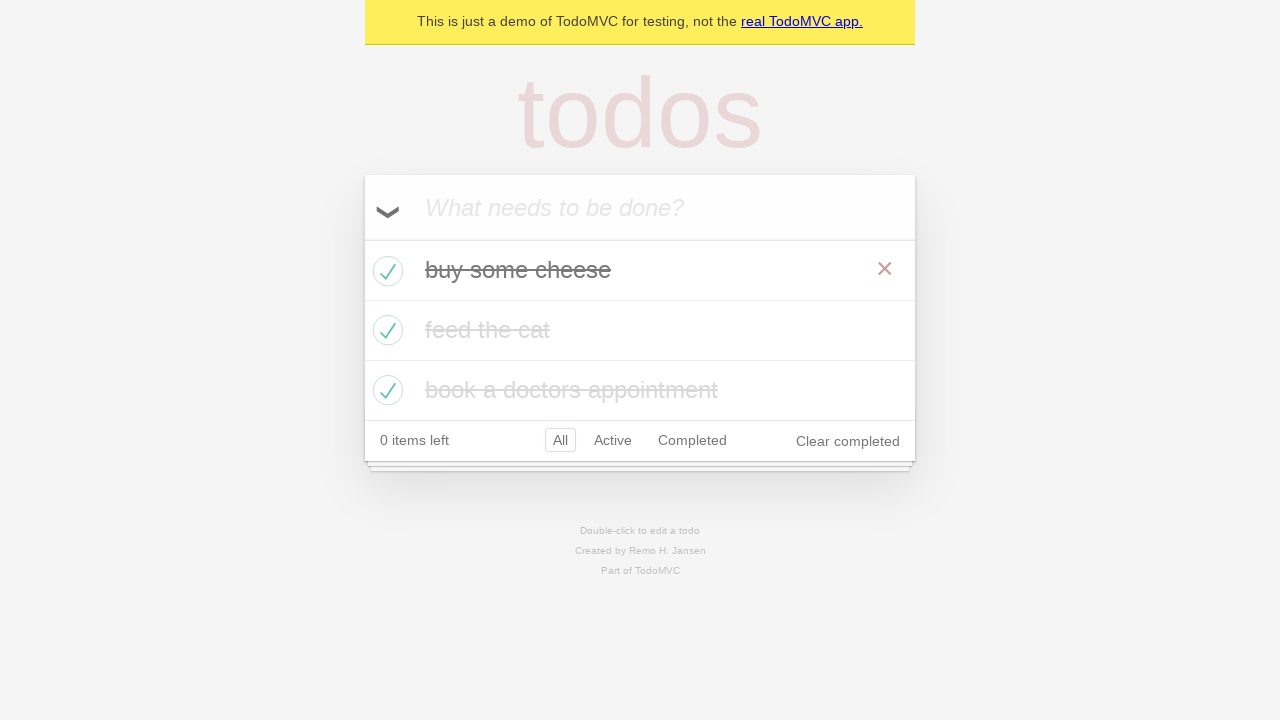

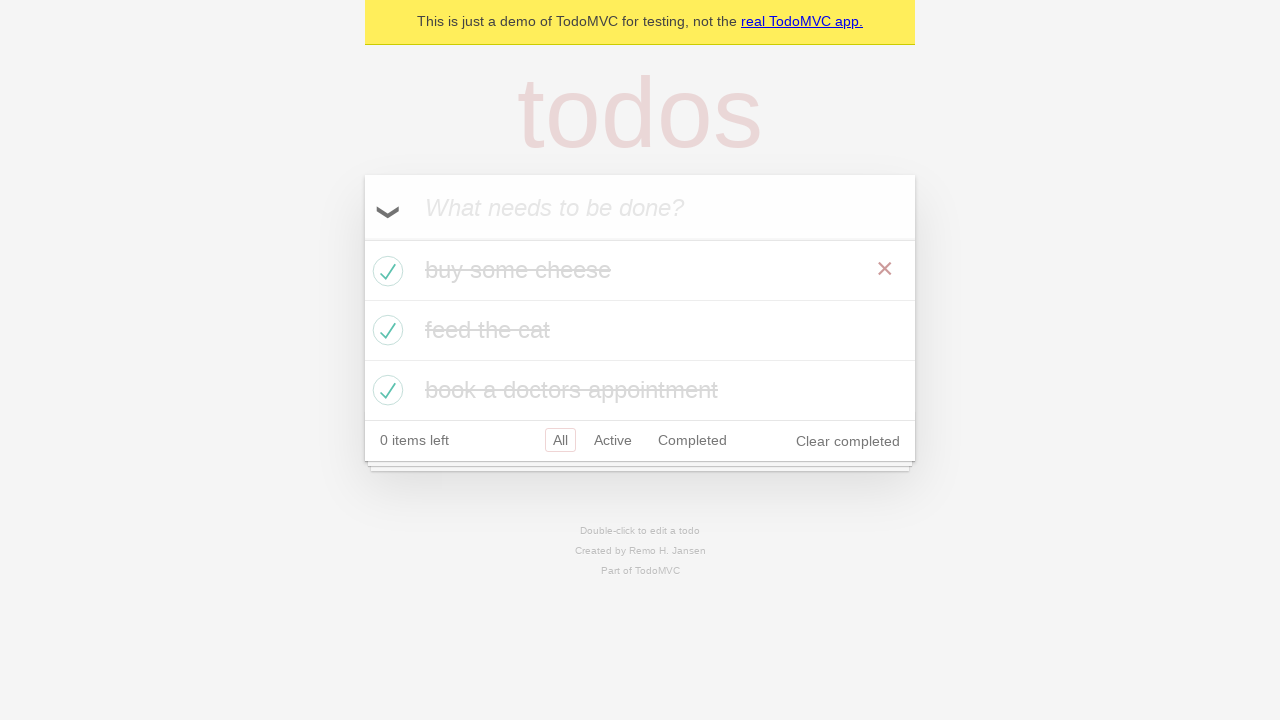